Tests placeholder text input field

Starting URL: https://seleniumbase.io/demo_page

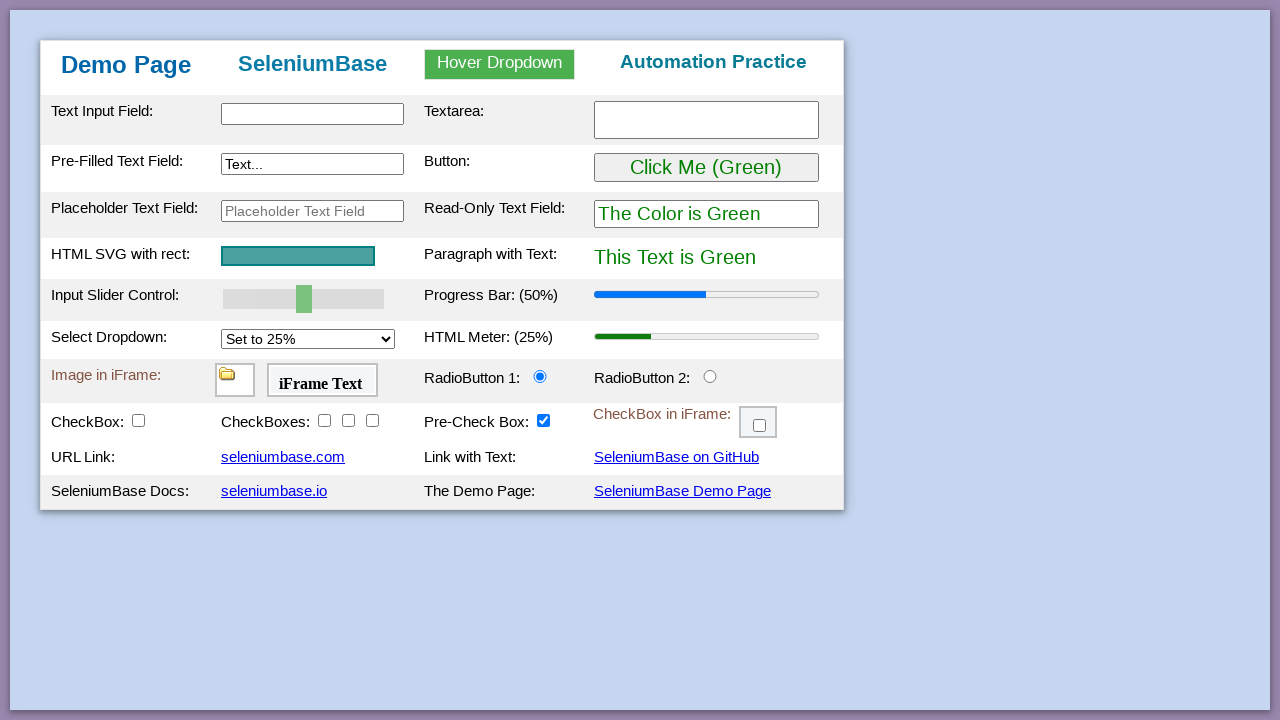

Filled placeholder text field with 'Google India' on #placeholderText
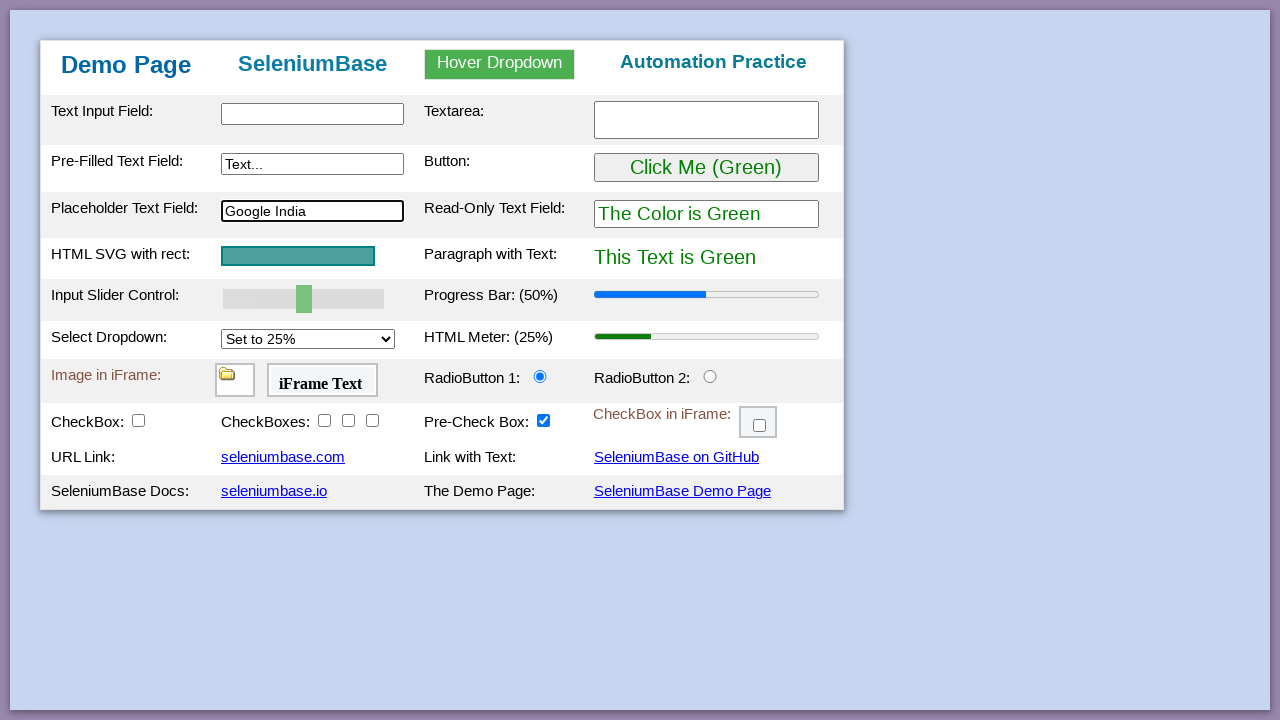

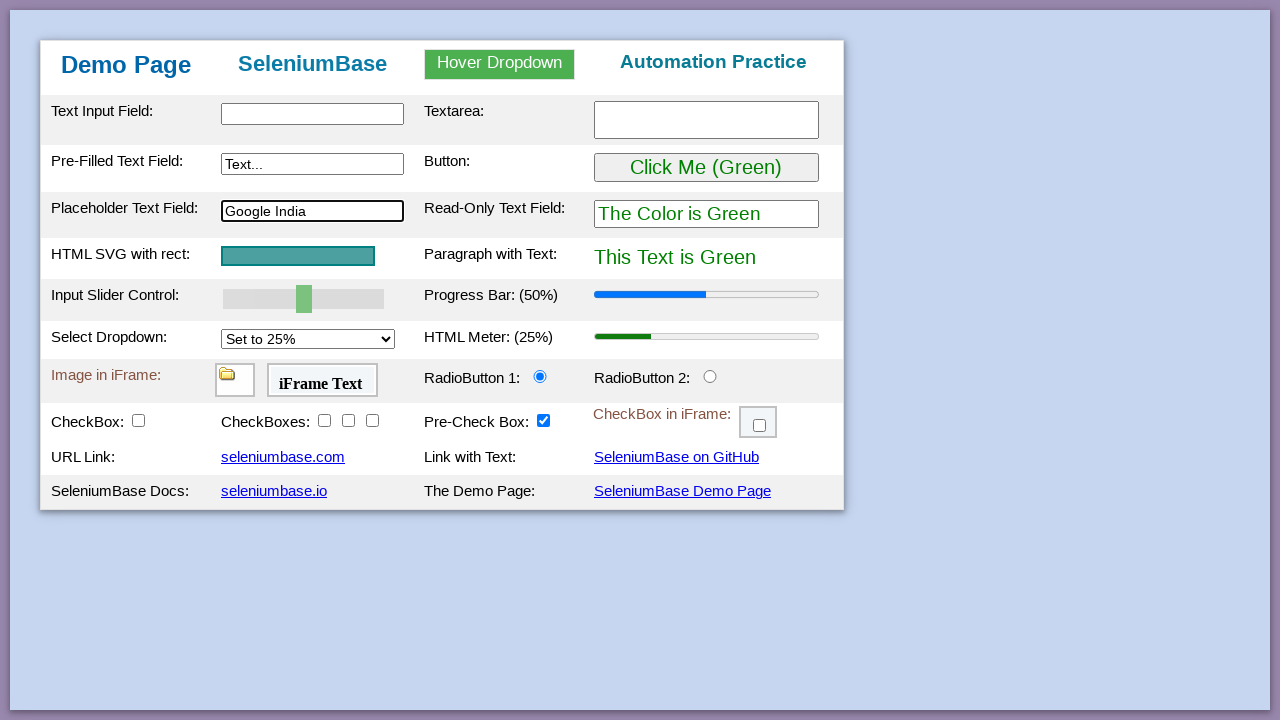